Navigates to Yogonet international news portal and verifies that news article containers are loaded and displayed on the page.

Starting URL: https://www.yogonet.com/international/

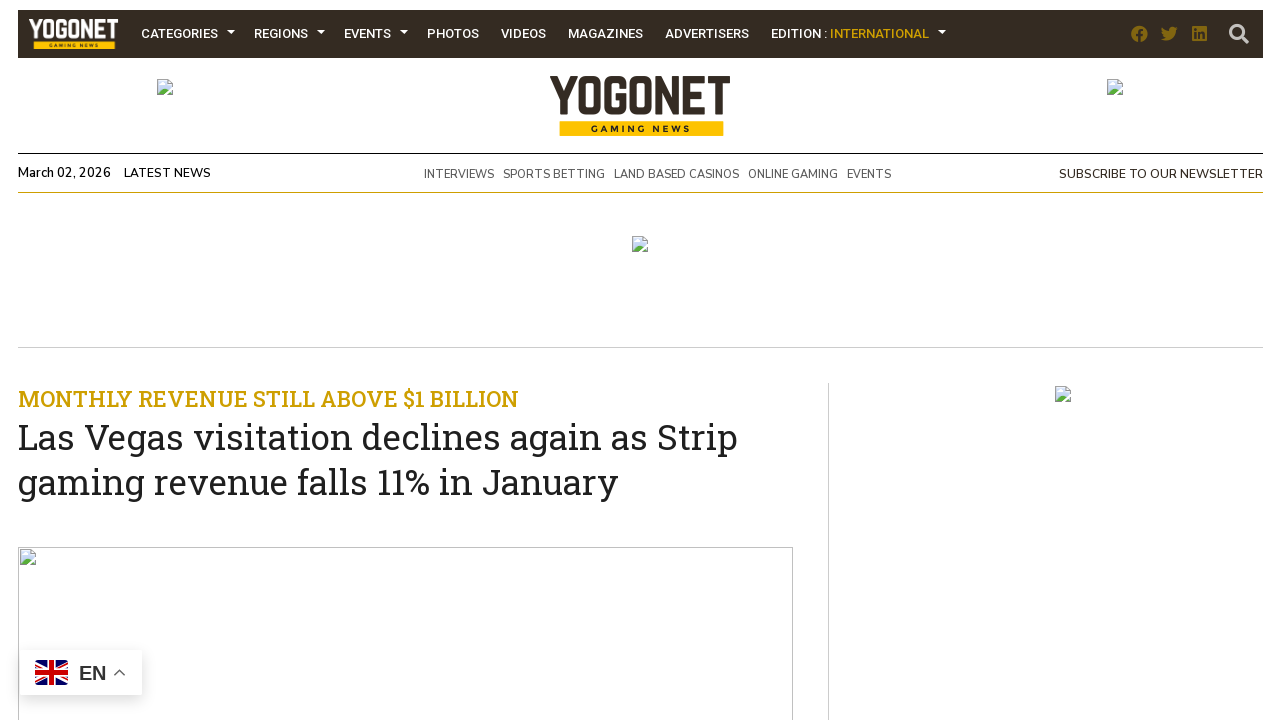

Navigated to Yogonet international news portal
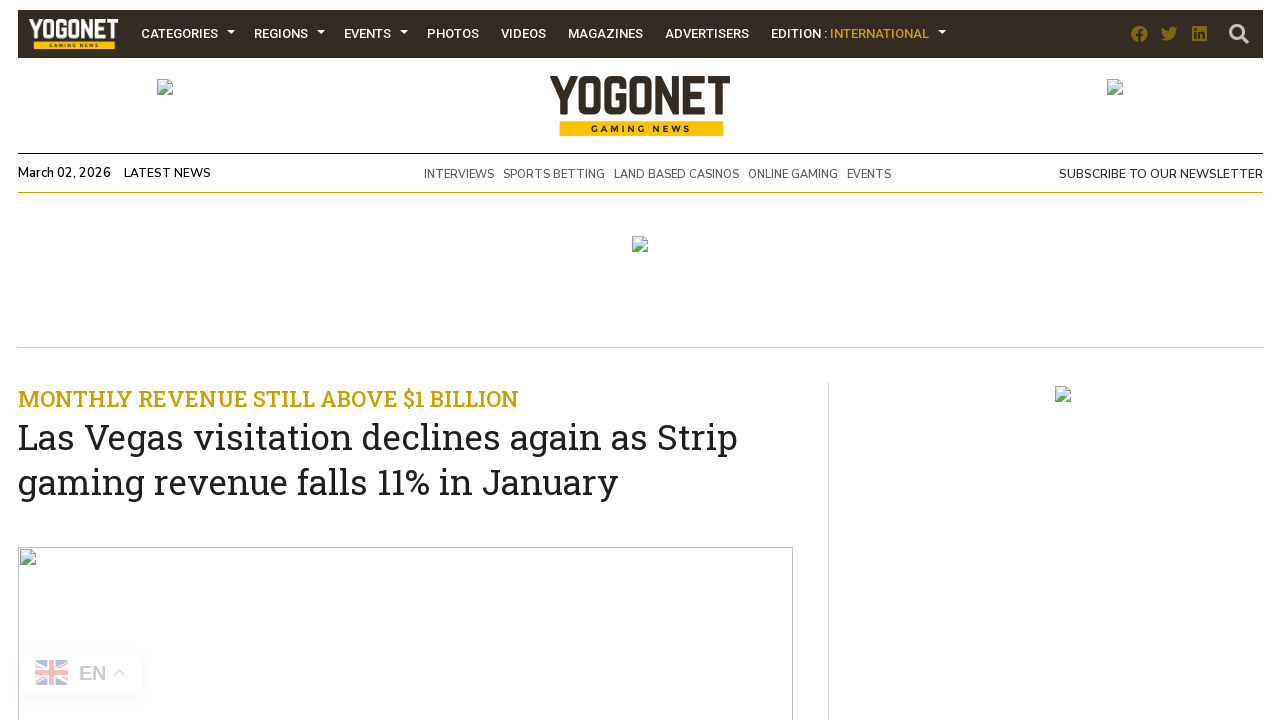

News article containers loaded on the page
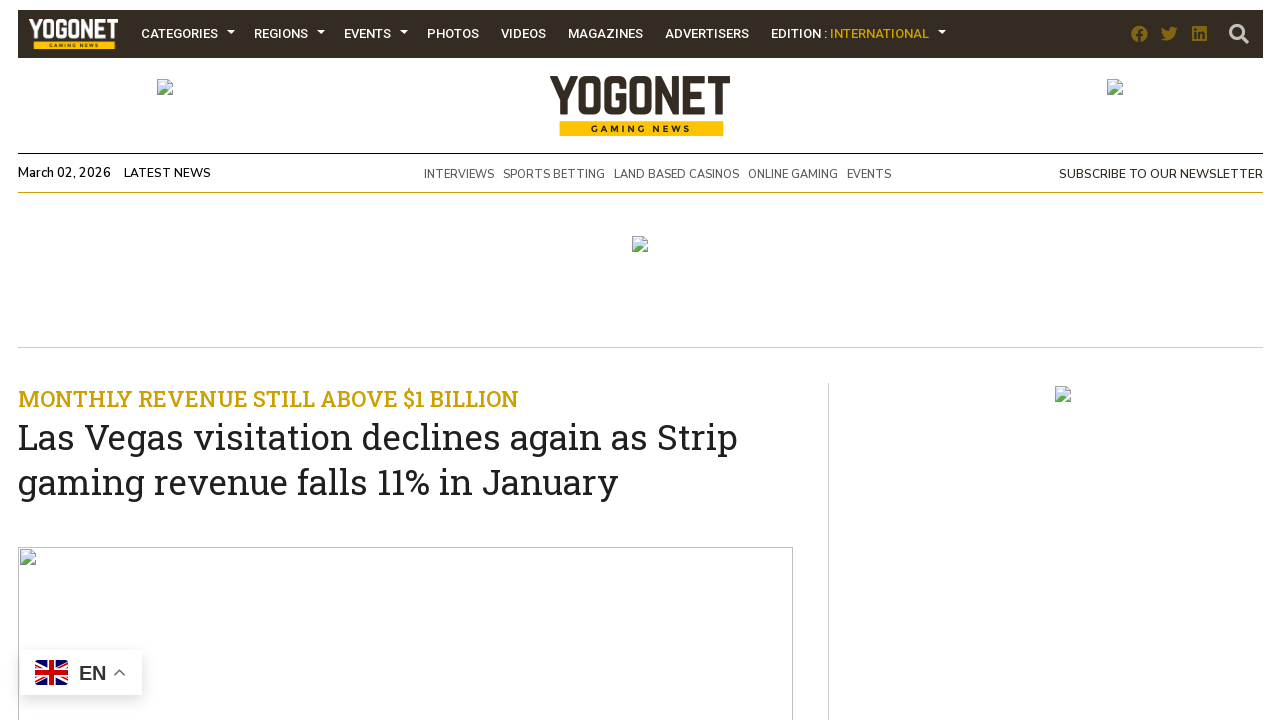

Verified that news article titles are displayed
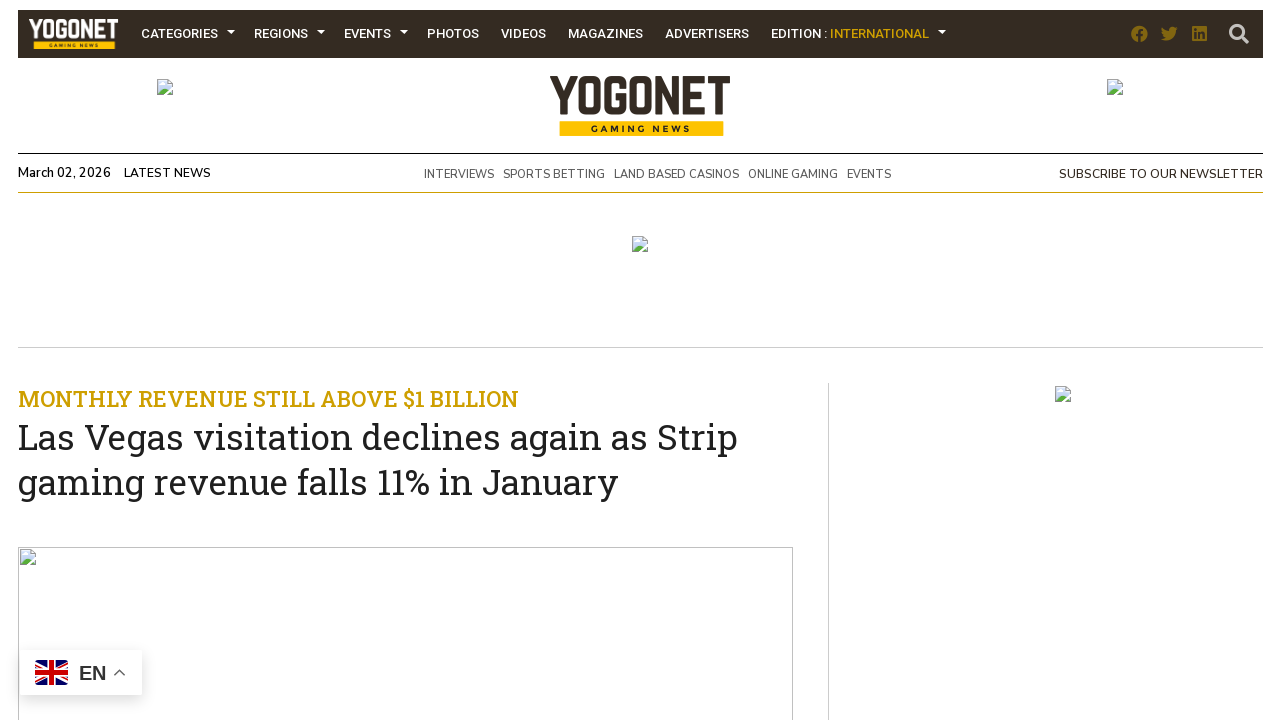

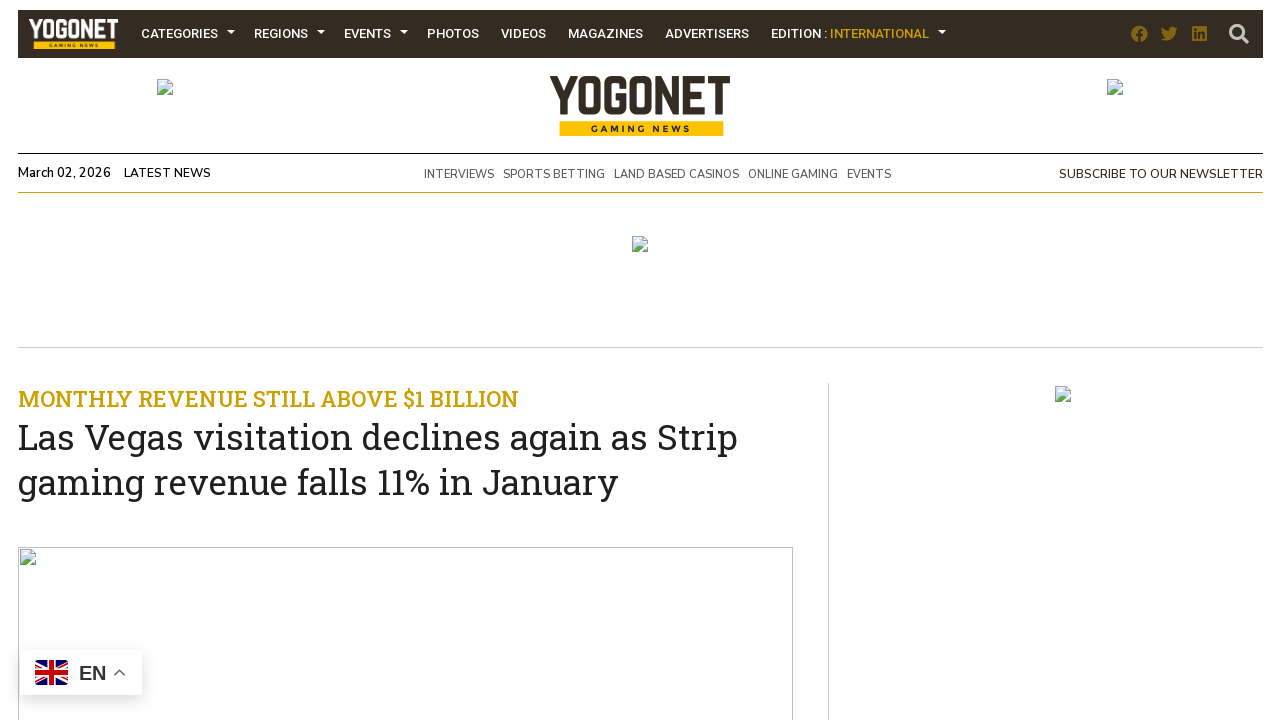